Tests mouse interaction by moving the mouse to a specific location on the page

Starting URL: https://www.selenium.dev/selenium/web/mouse_interaction.html

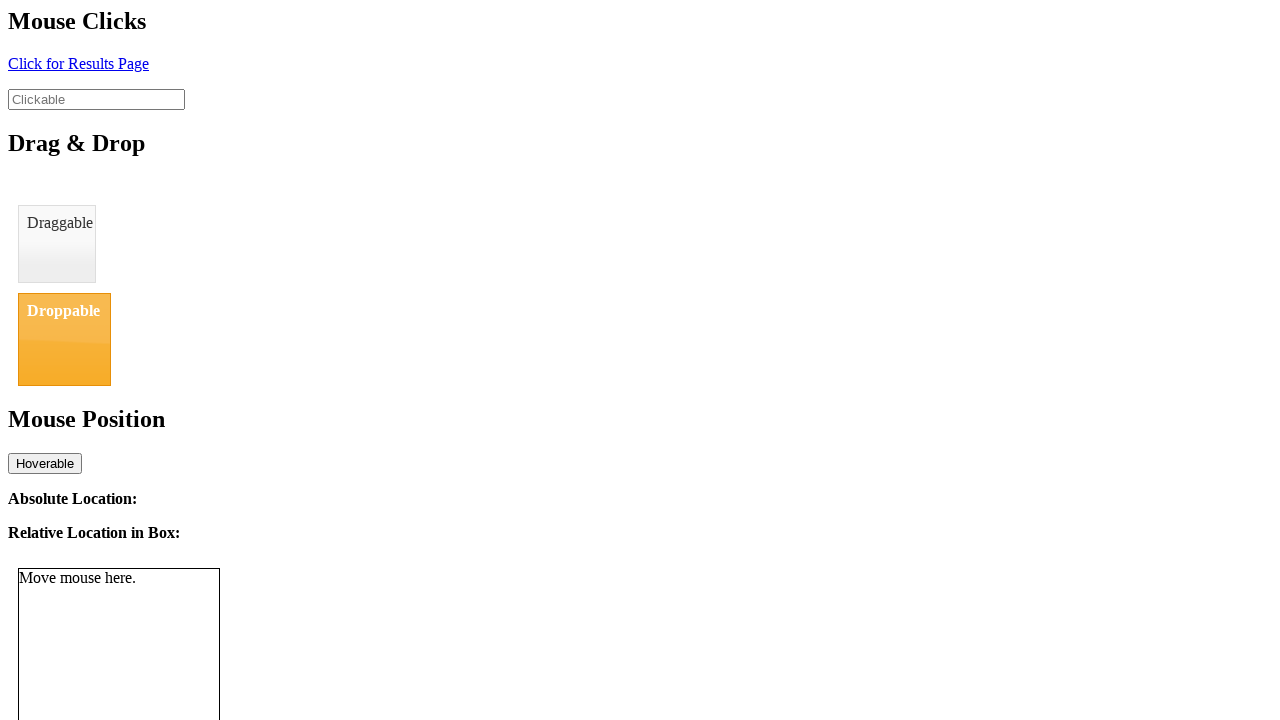

Moved mouse to coordinates (40, 462) on the page at (40, 462)
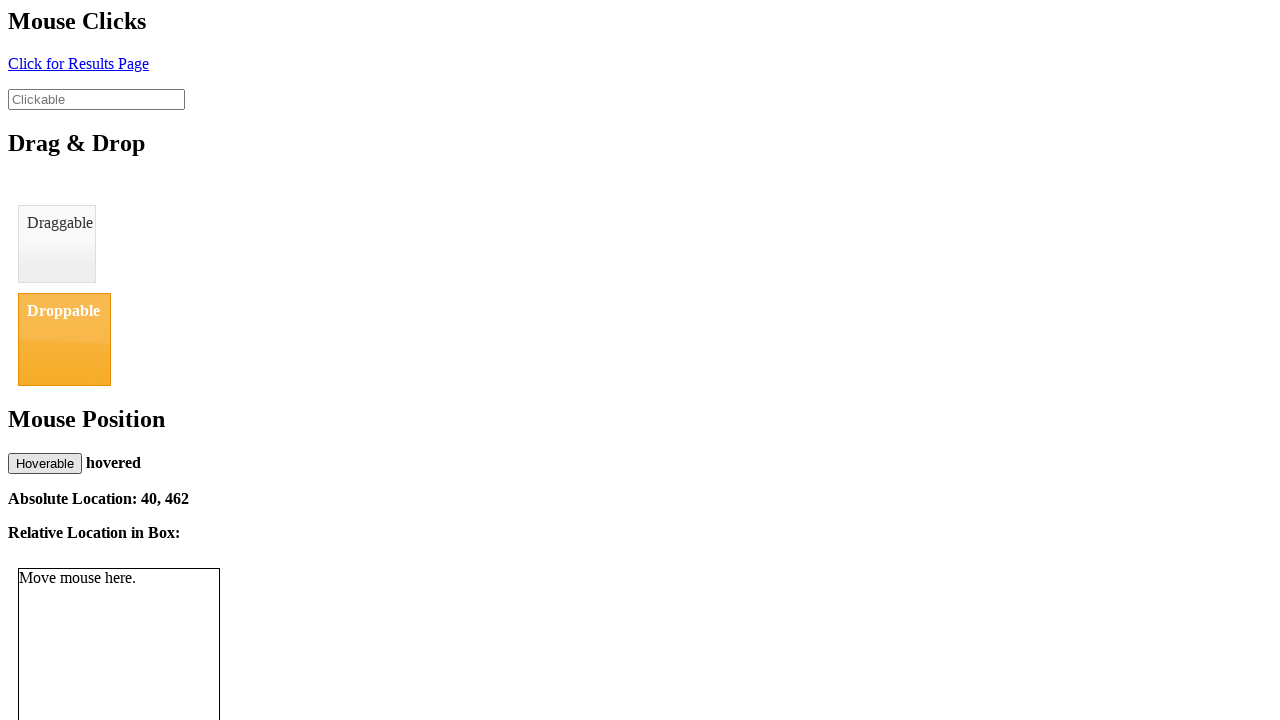

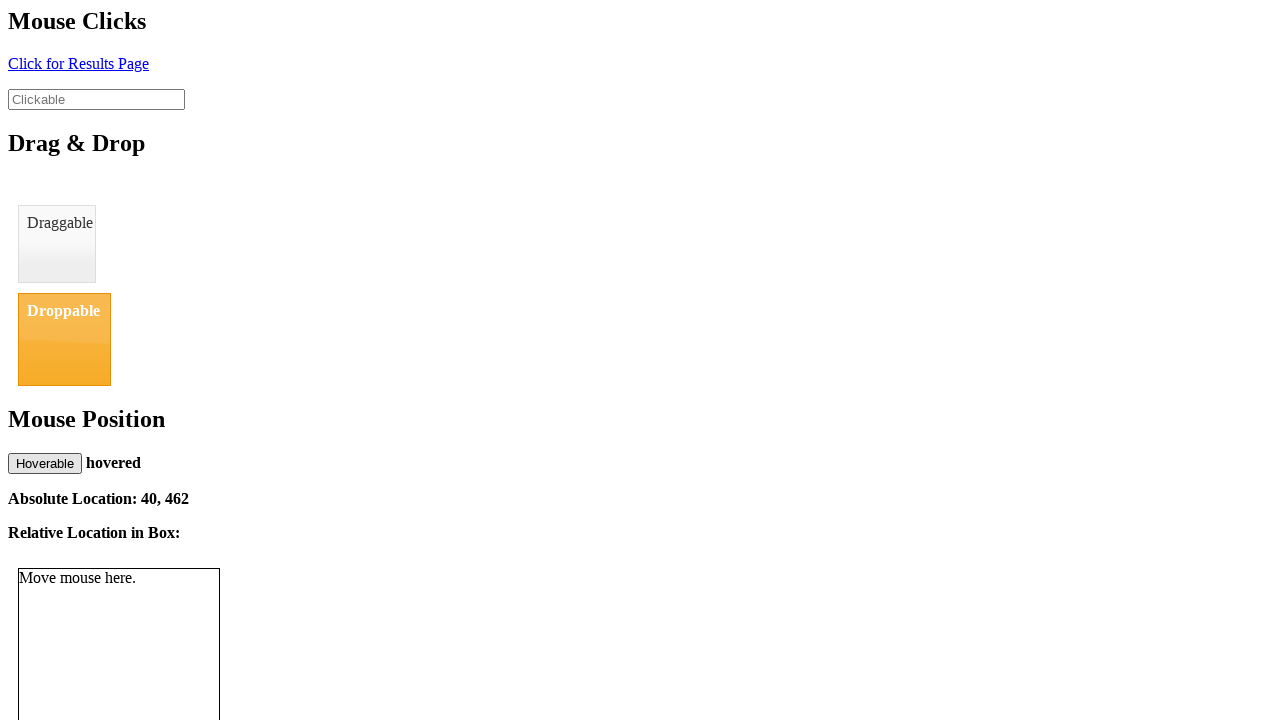